Tests clicking on a "free trial" link on the VWO app page using partial link text matching to verify link navigation functionality.

Starting URL: https://app.vwo.com

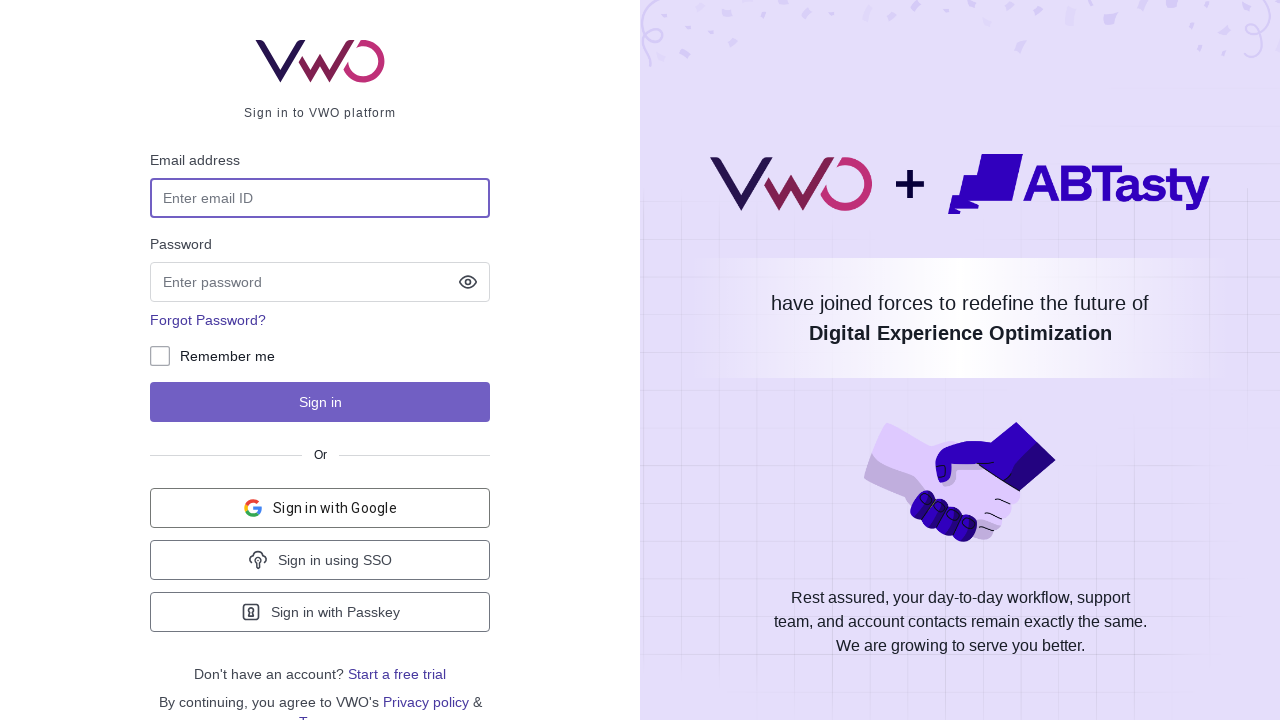

Waited for page to load (domcontentloaded)
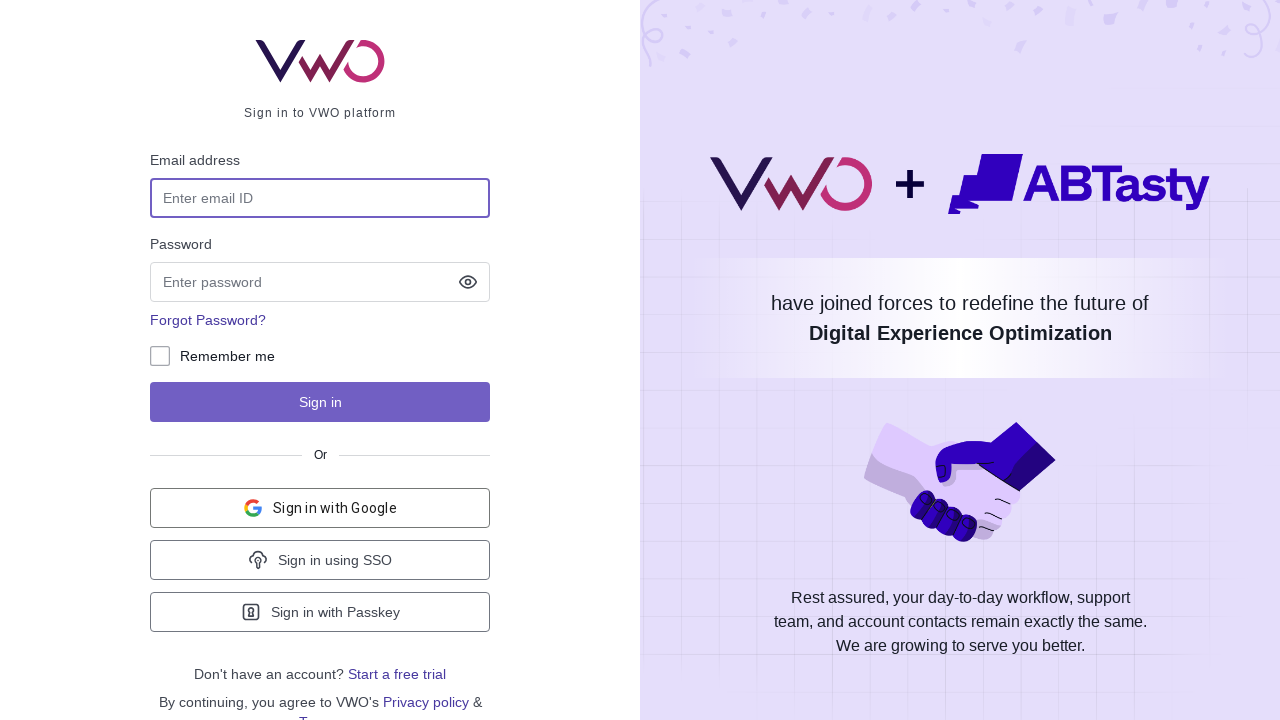

Clicked on 'free trial' link using partial text matching at (397, 674) on a:has-text('free')
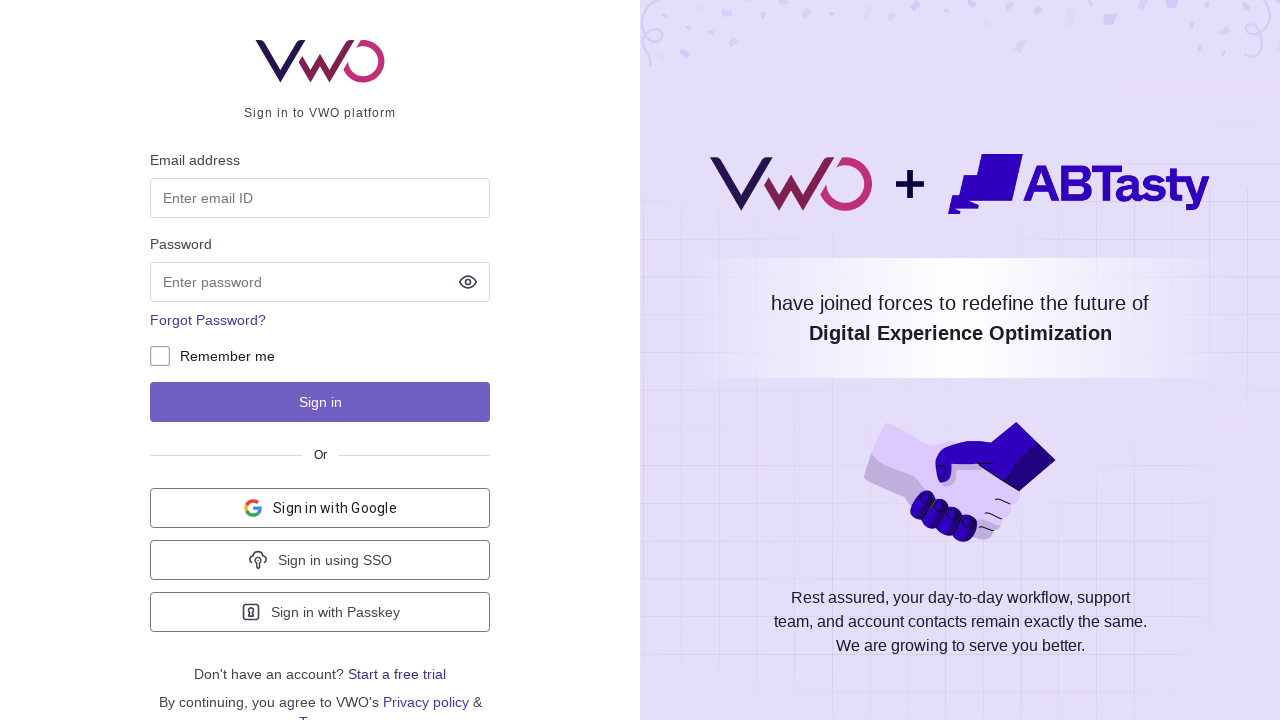

Waited for page to load after clicking free trial link
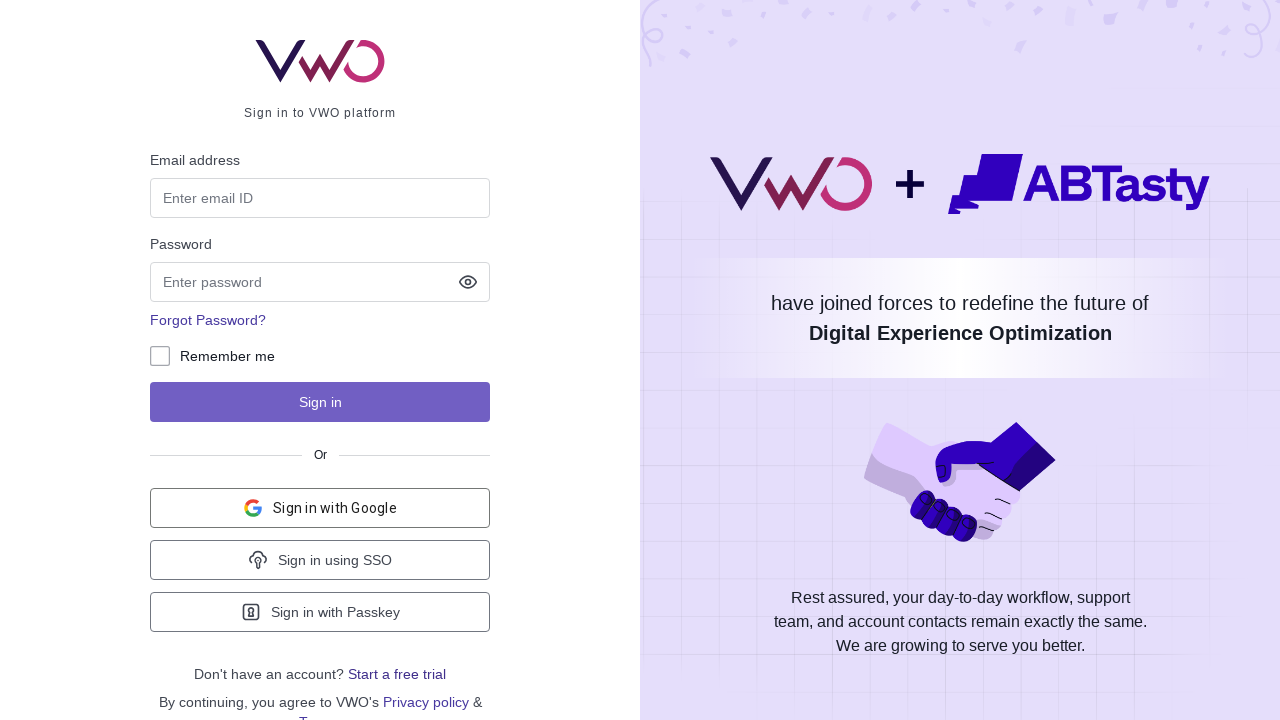

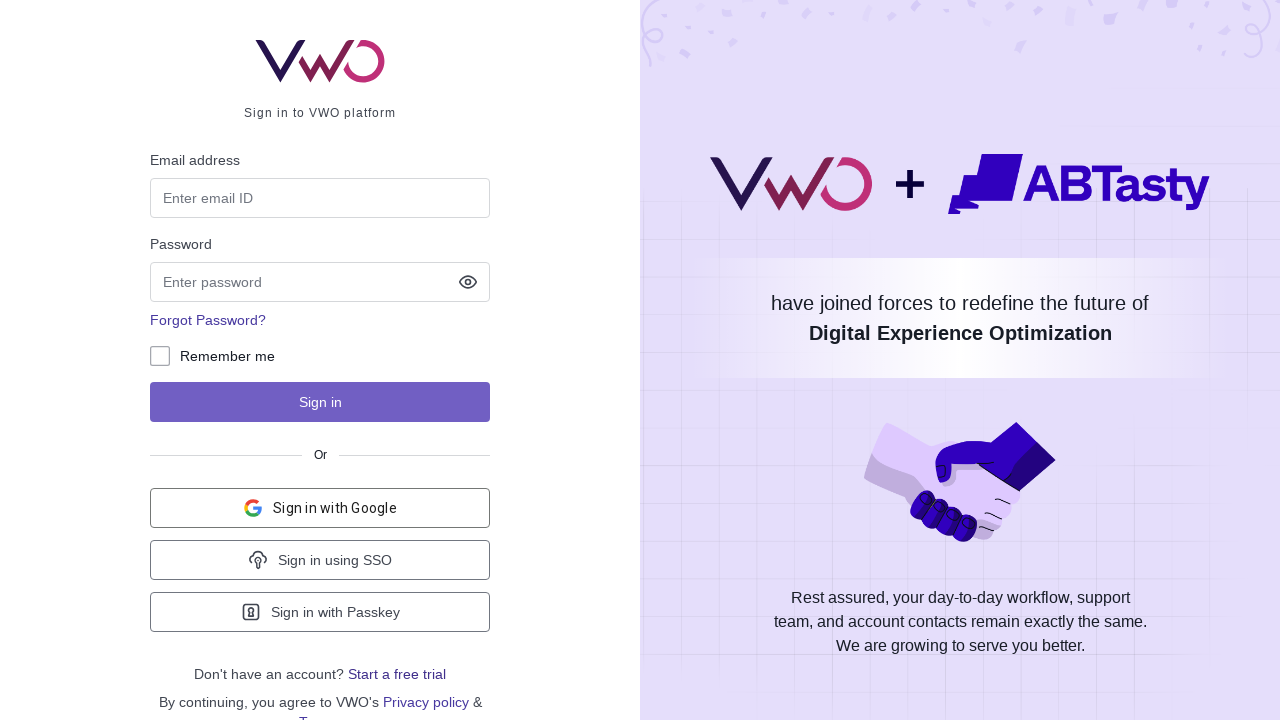